Tests the text box form element by navigating to Elements section, clicking Text Box, filling in a username, and submitting to verify the output displays correctly.

Starting URL: https://demoqa.com/

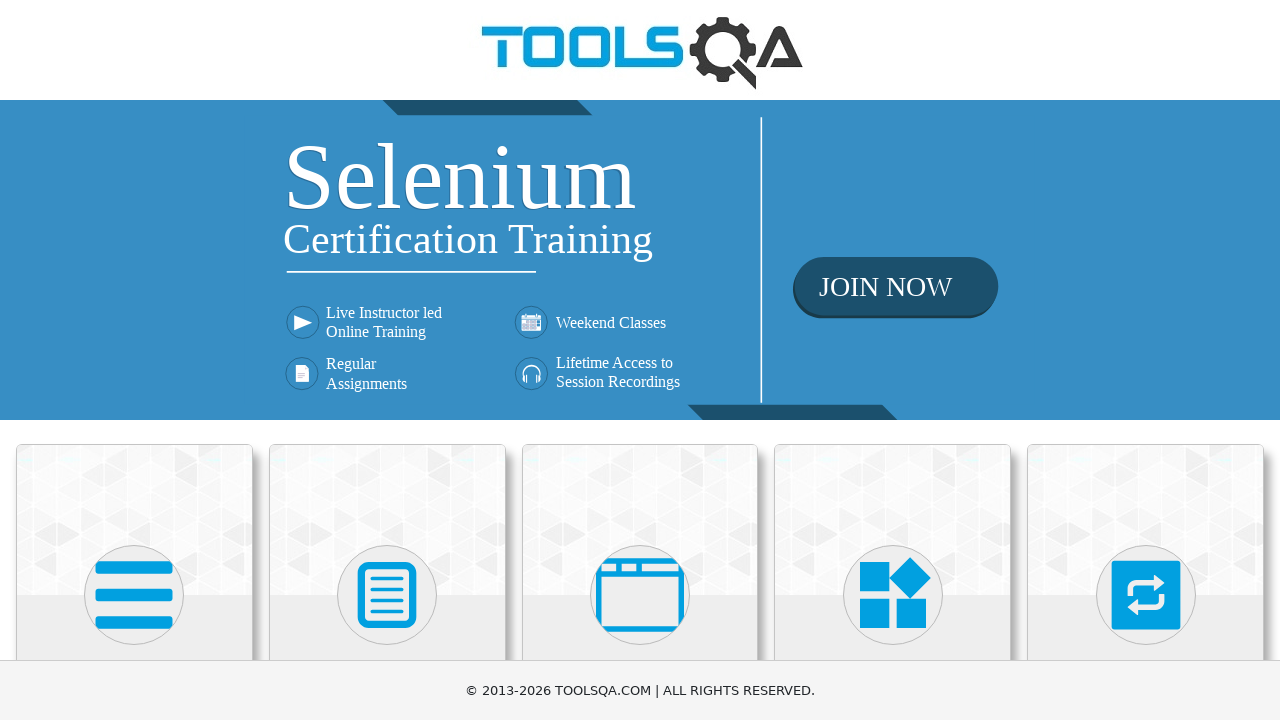

Scrolled Elements tab into view
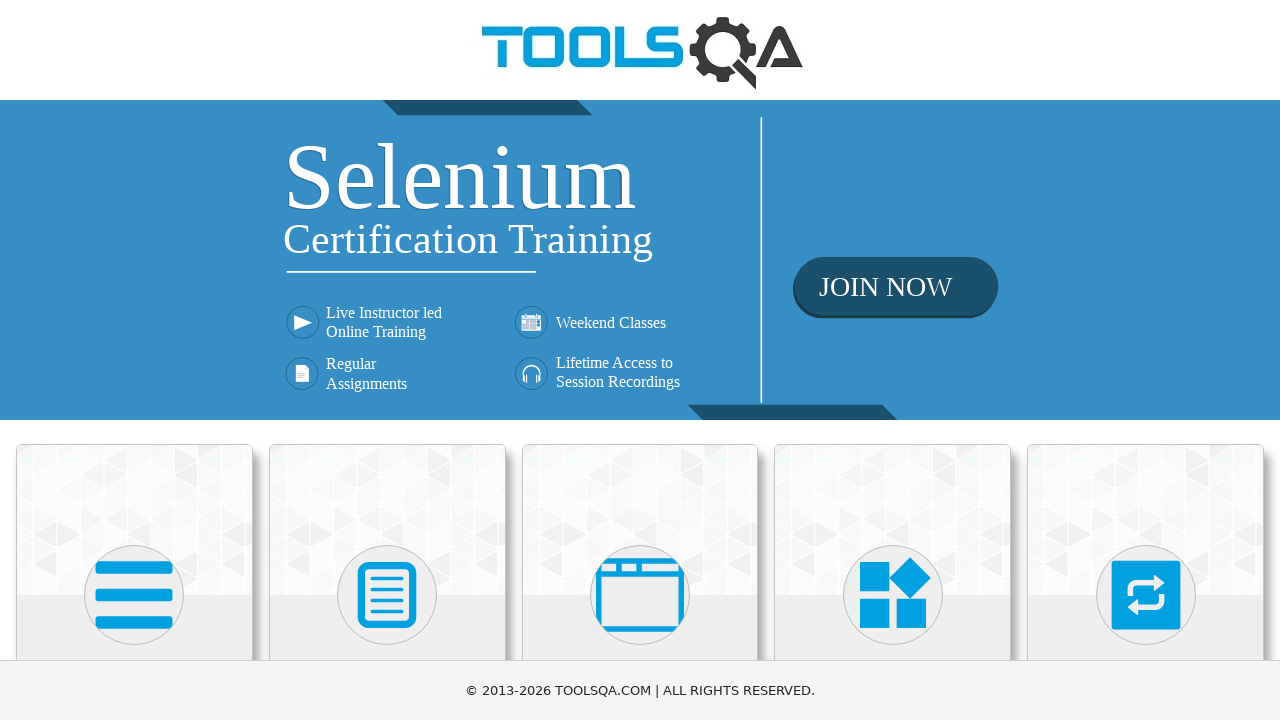

Clicked on Elements tab at (134, 360) on xpath=//h5[contains(text(), 'Elements')]
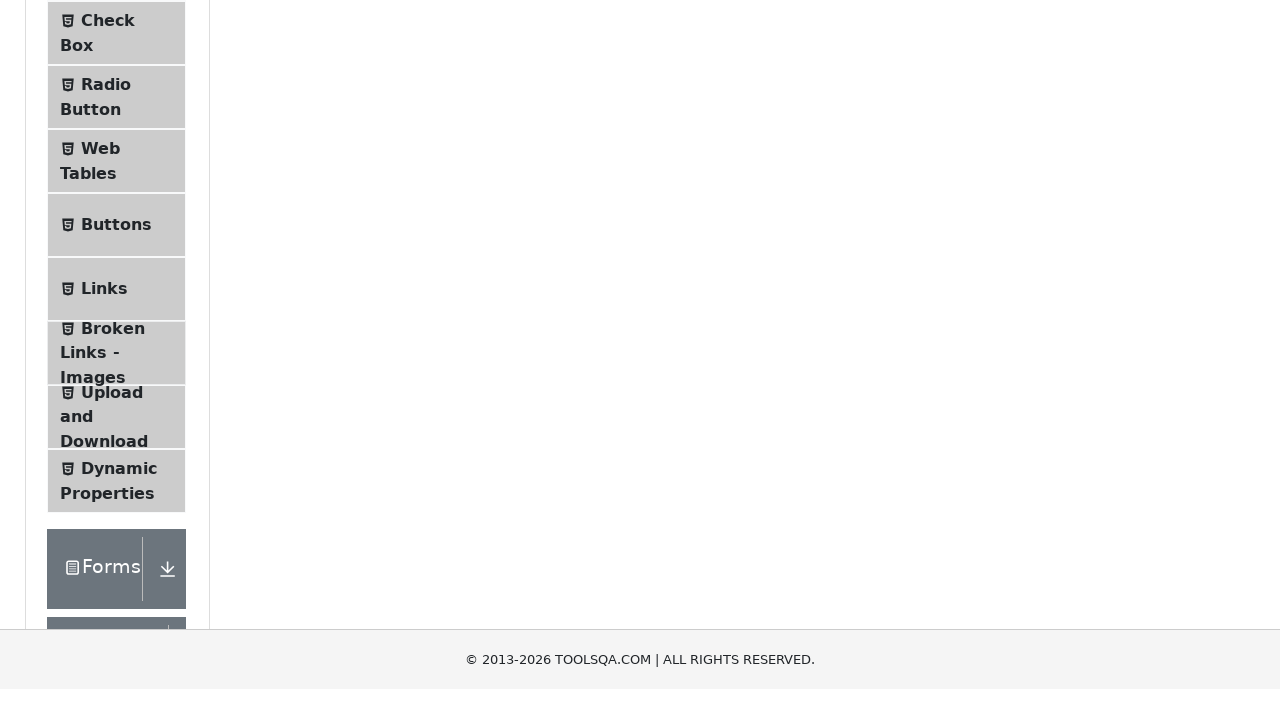

Clicked on Text Box menu item at (119, 261) on xpath=//span[contains(text(), 'Text Box')]
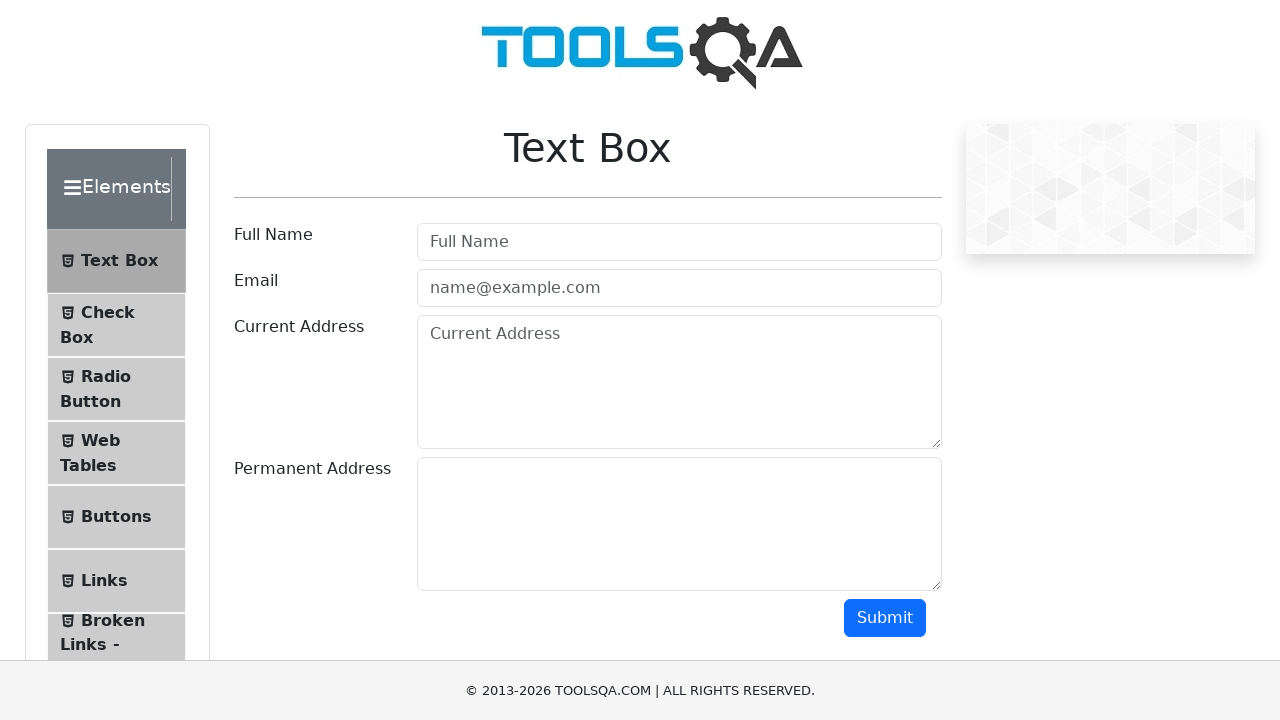

Scrolled userName input field into view
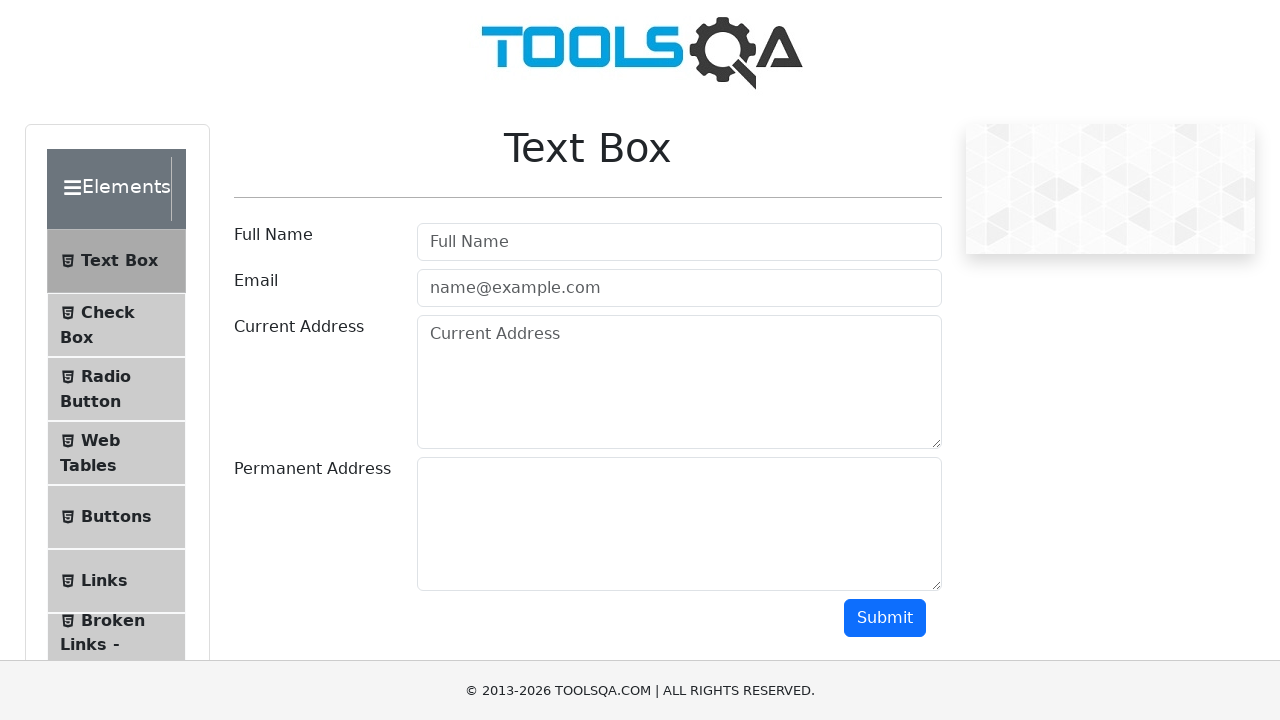

Filled userName field with 'Какое-то Имя' on input#userName
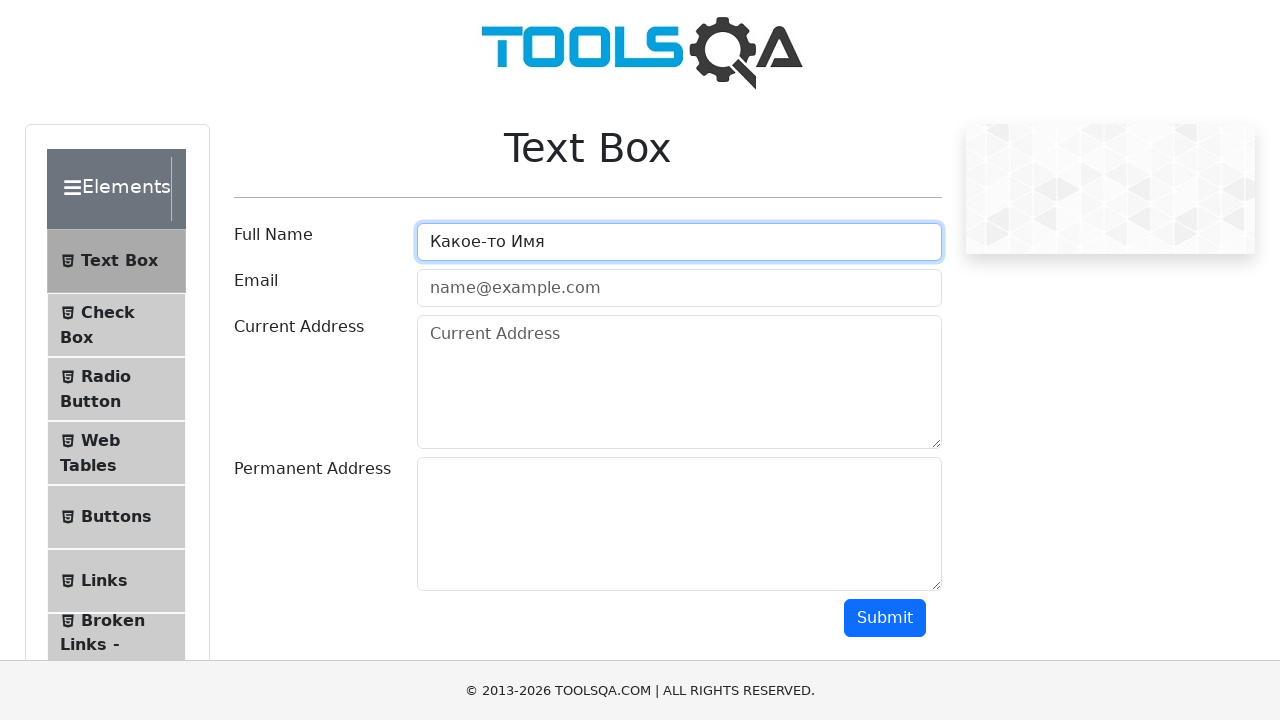

Clicked submit button at (885, 618) on button#submit
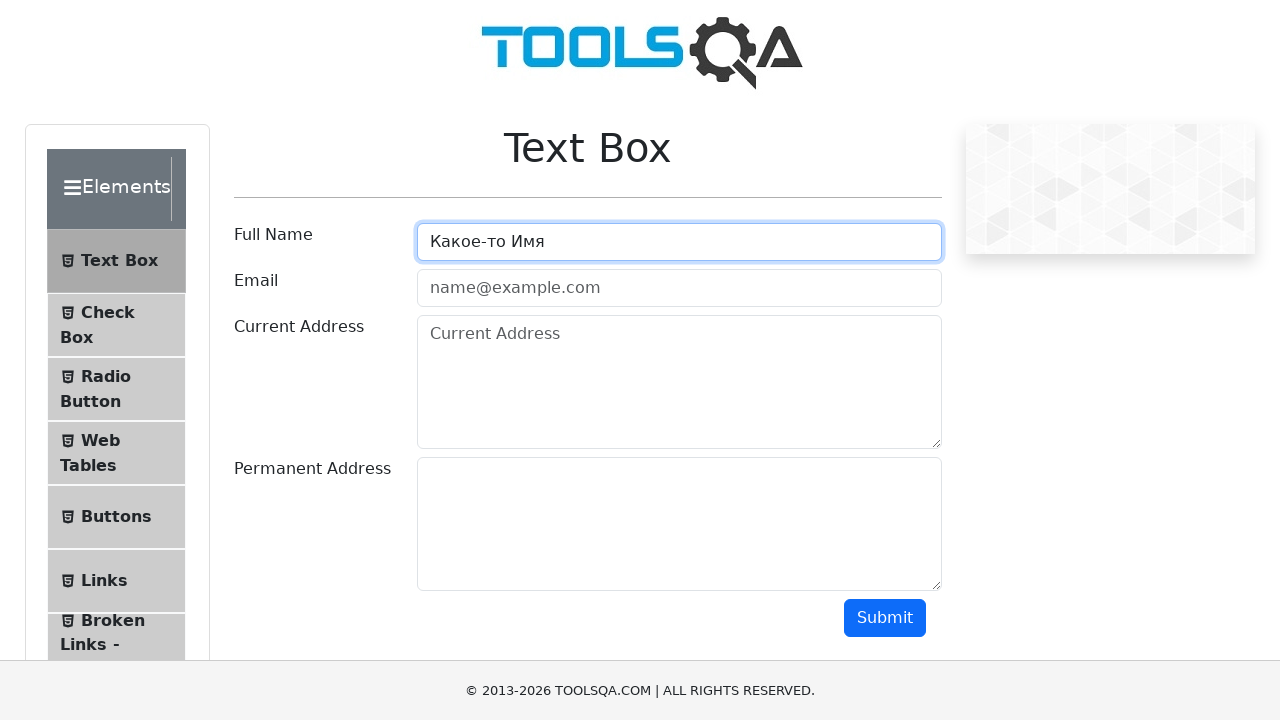

Scrolled result text into view
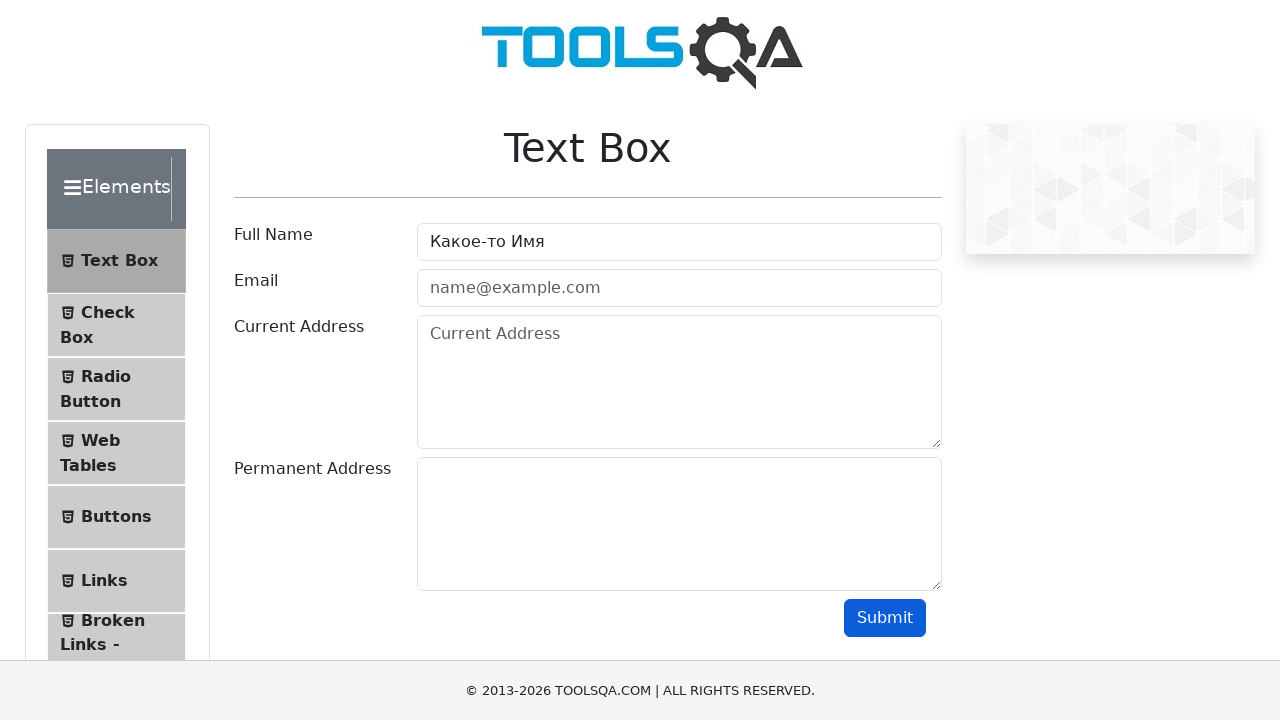

Result text with username confirmation is displayed
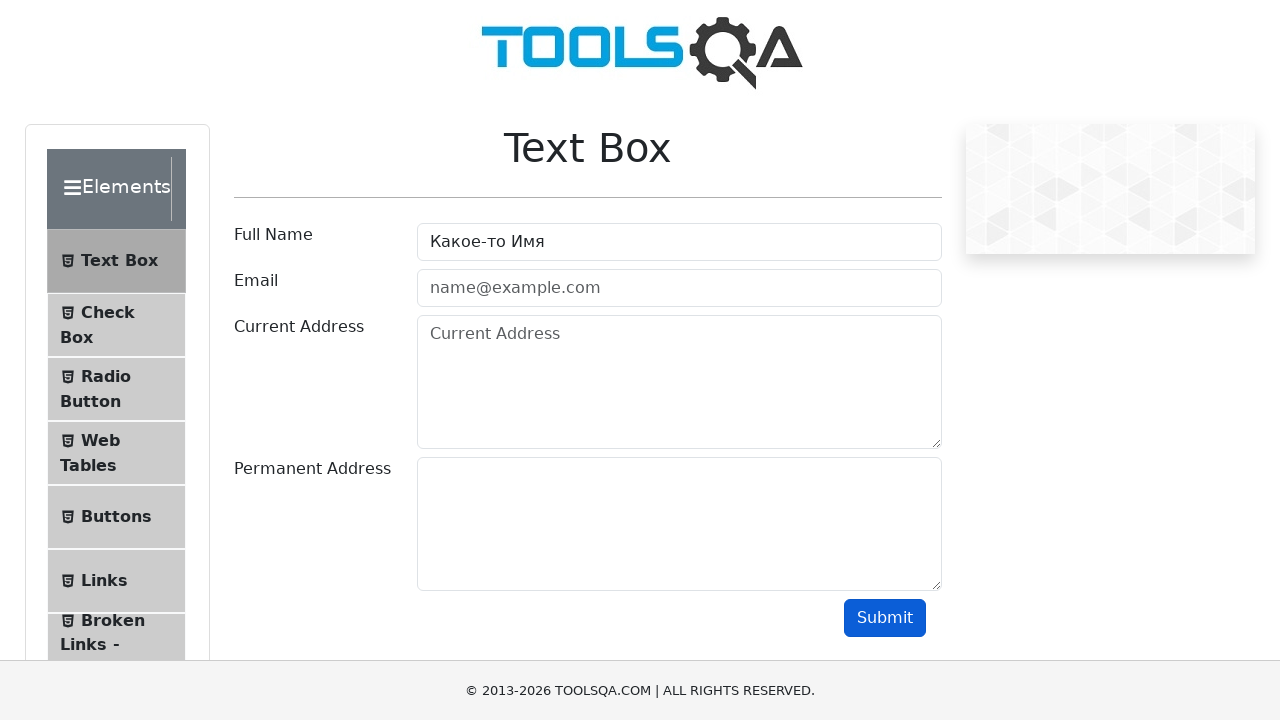

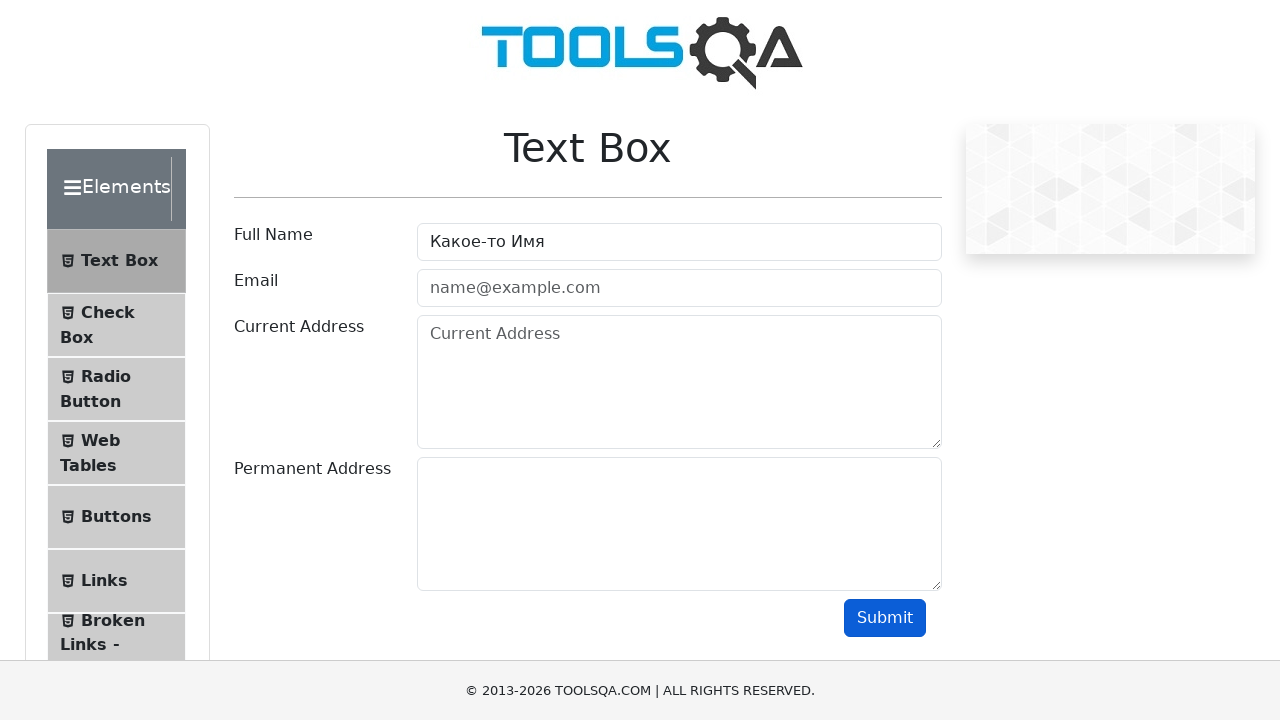